Tests removing readonly attribute from date input field using JavaScript and entering a custom date

Starting URL: https://www.12306.cn/index/

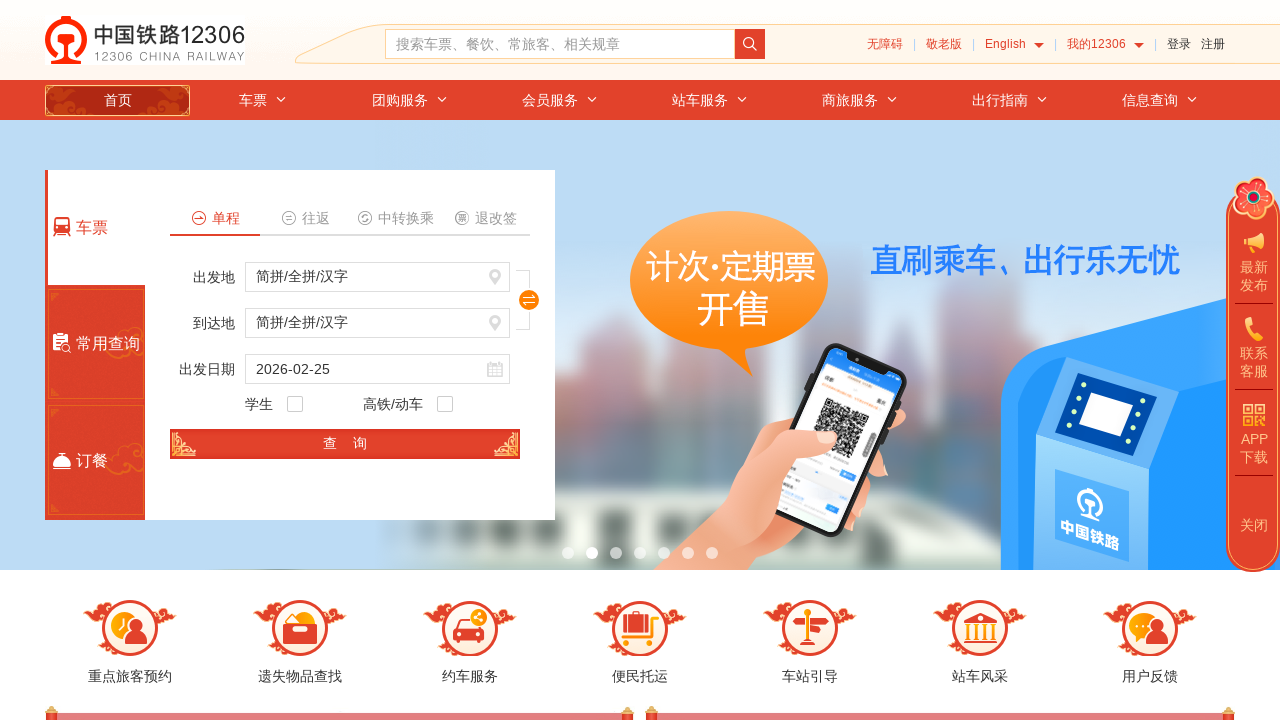

Removed readonly attribute from train_date input field using JavaScript
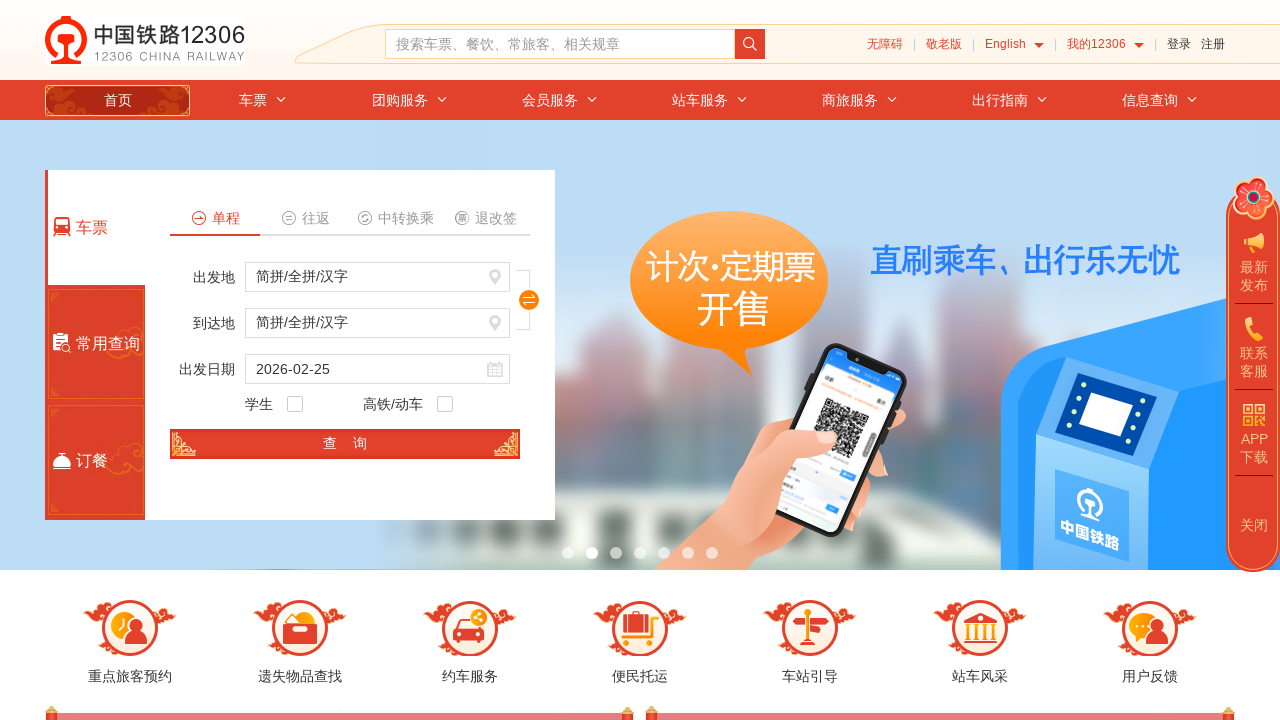

Cleared existing value from train_date field on #train_date
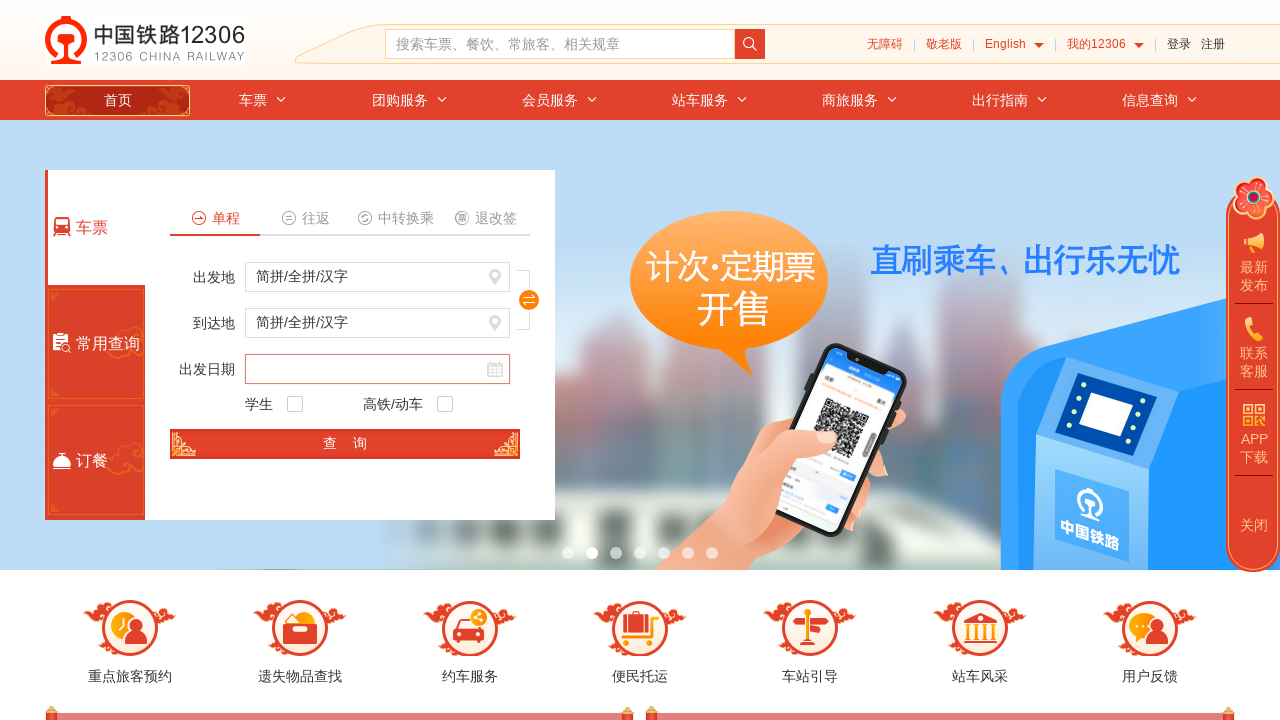

Entered custom date '2021-01-01' into train_date field on #train_date
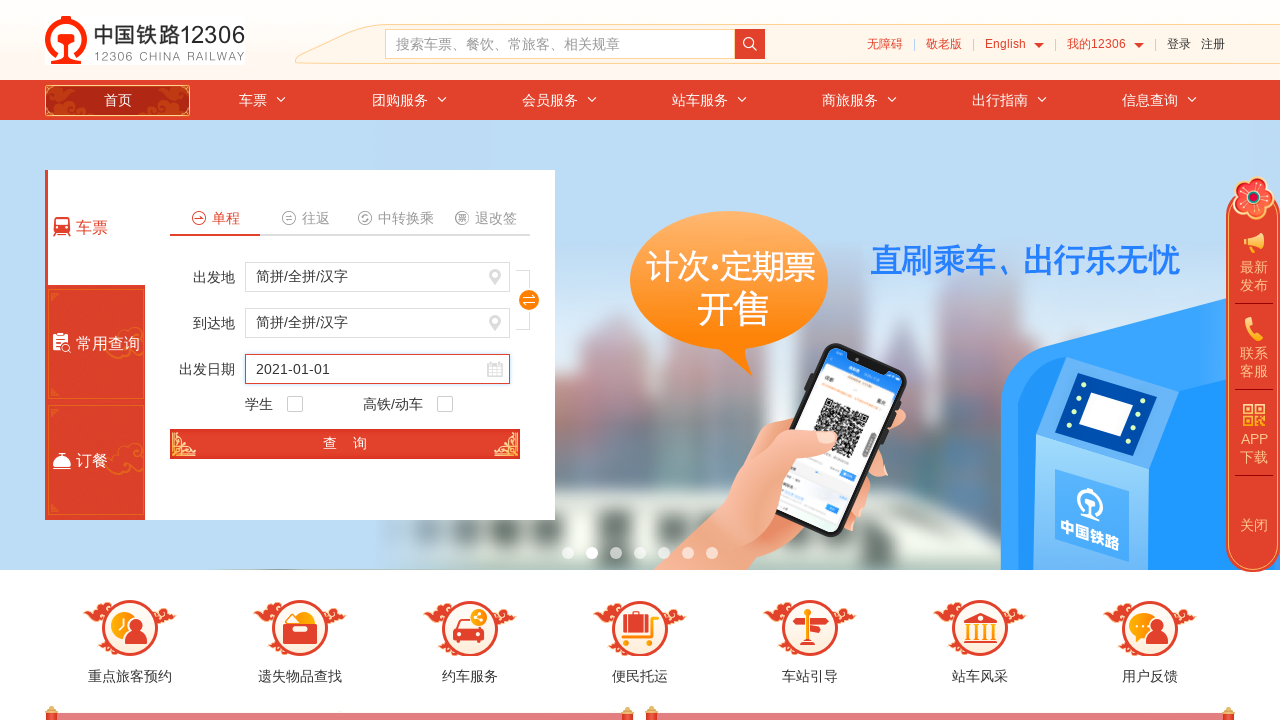

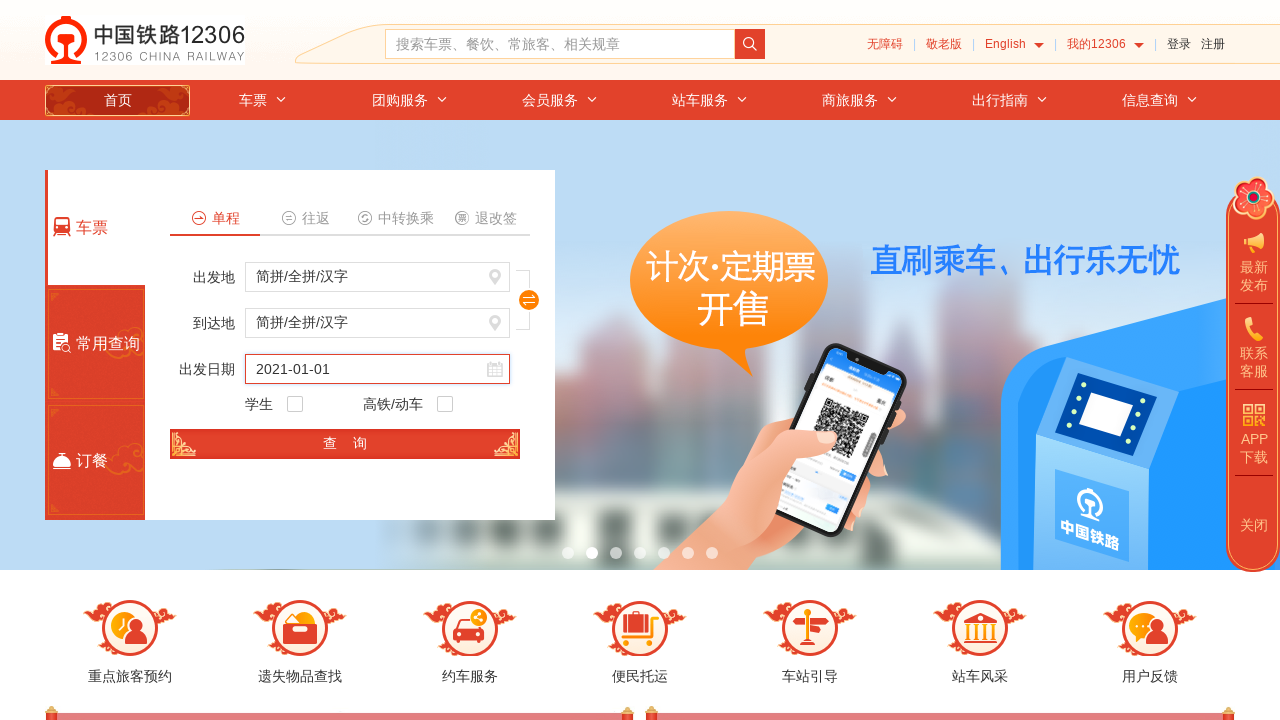